Tests the forgot login form with invalid data to verify error message is displayed

Starting URL: https://parabank.parasoft.com/parabank/lookup.htm

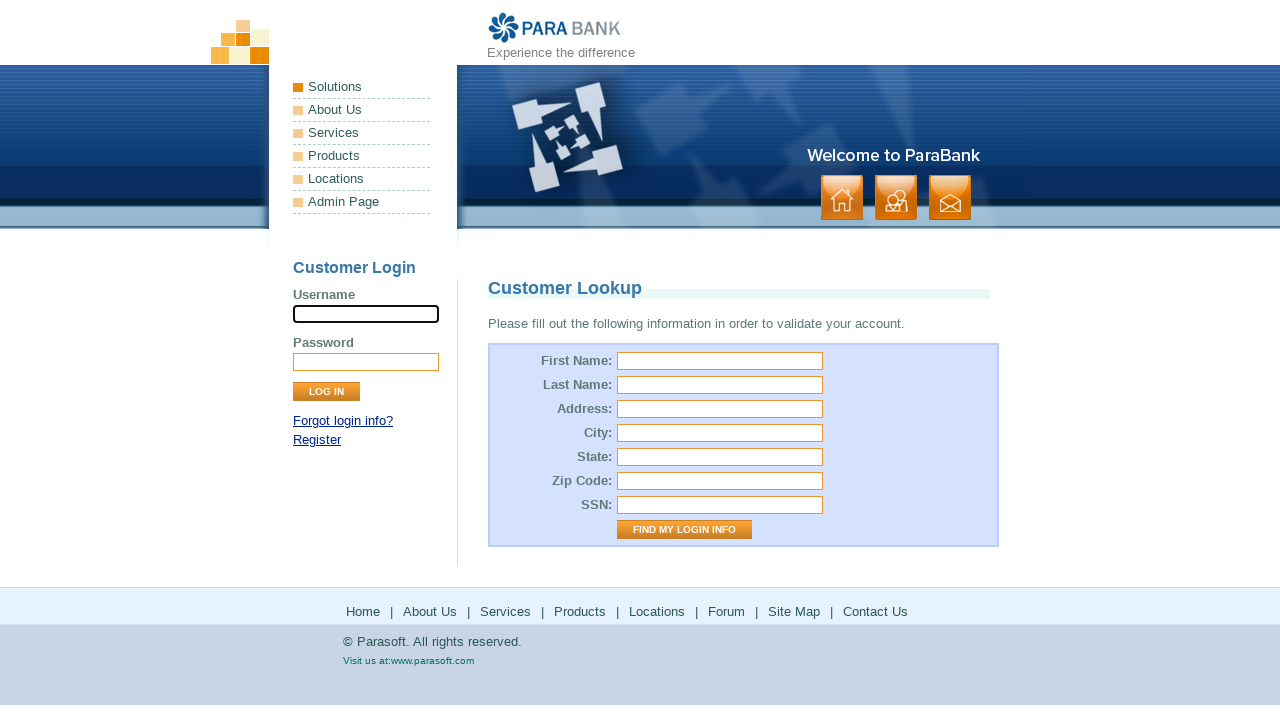

Filled firstName field with 'Fake' on input[name='firstName']
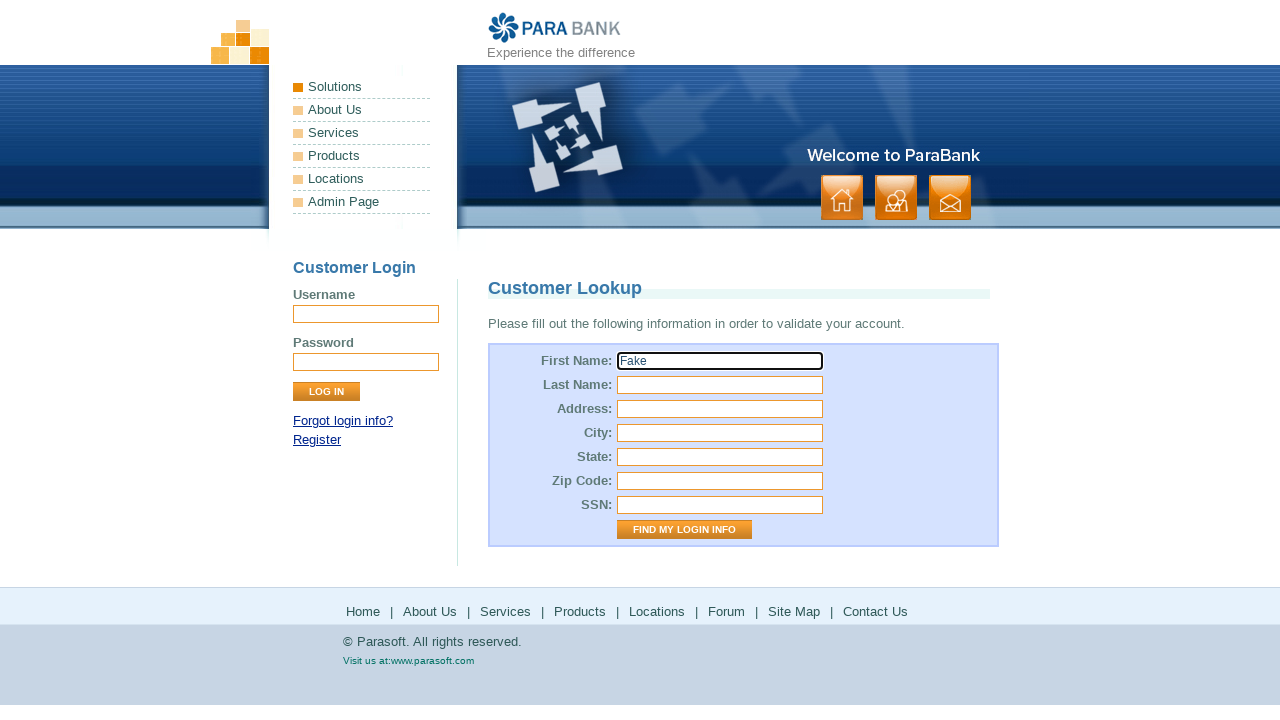

Filled lastName field with 'User' on input[name='lastName']
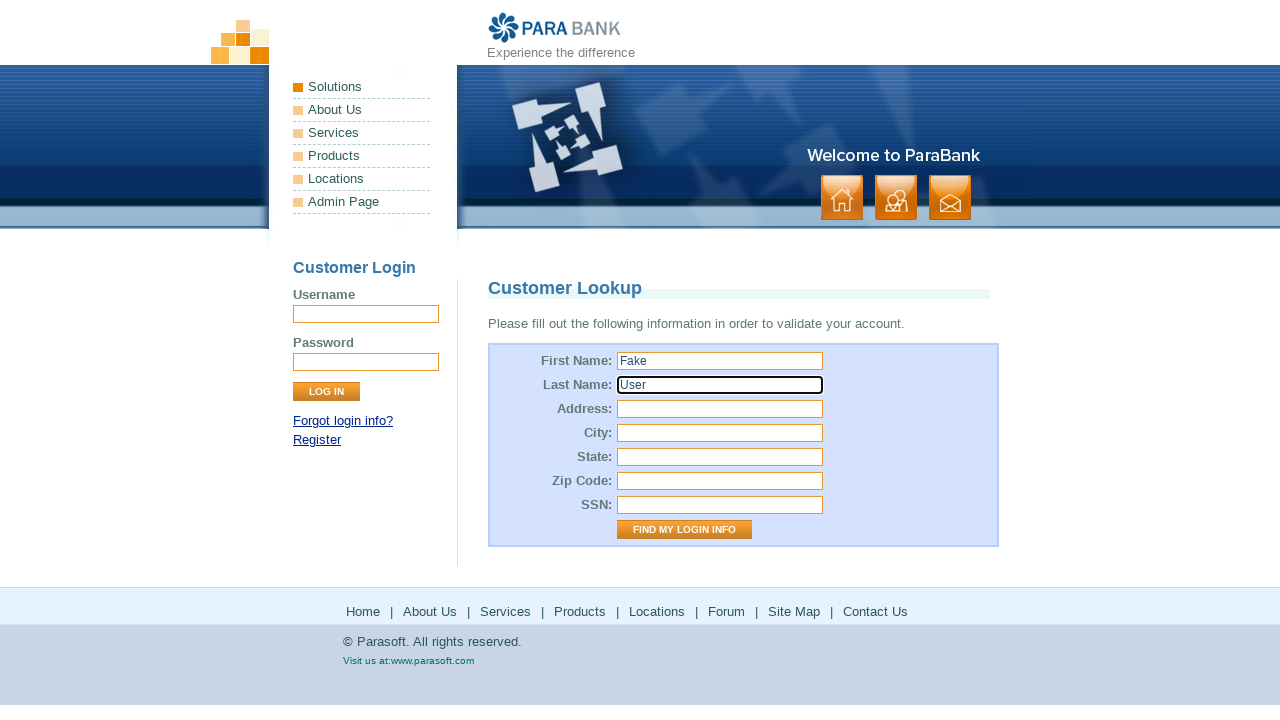

Filled street address field with 'No Where' on input[name='address.street']
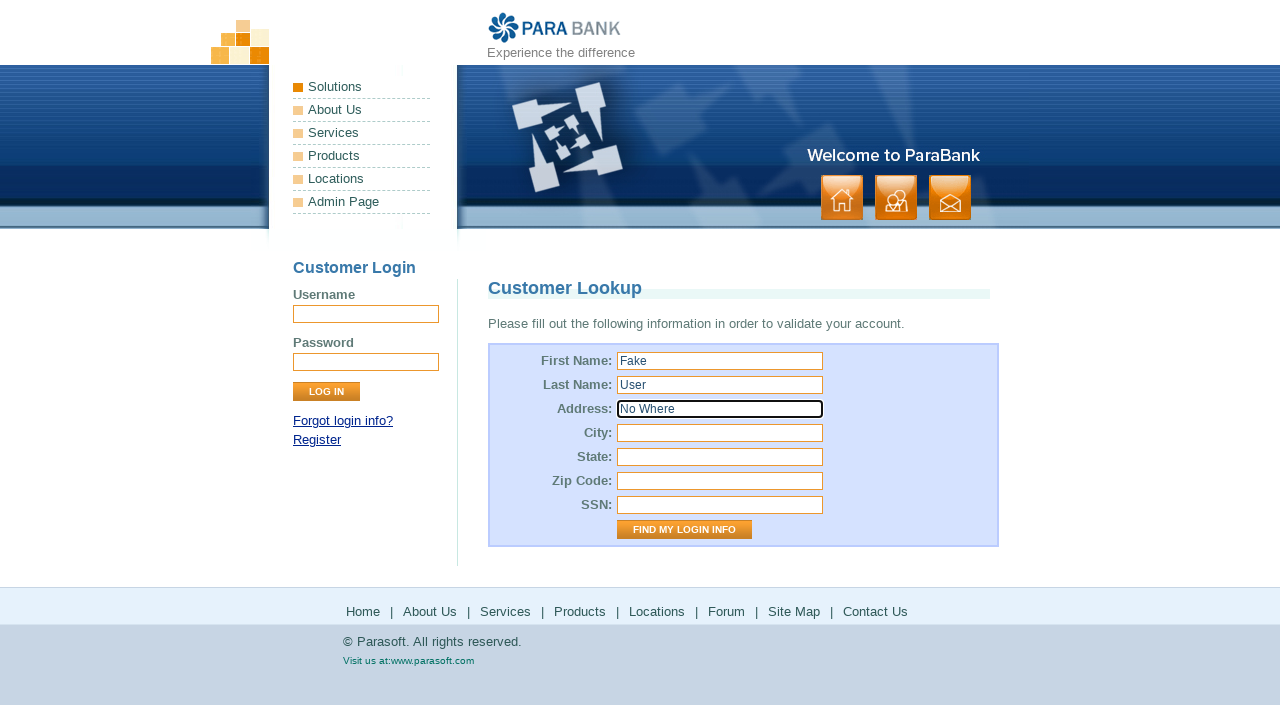

Filled city field with 'GhostCity' on input[name='address.city']
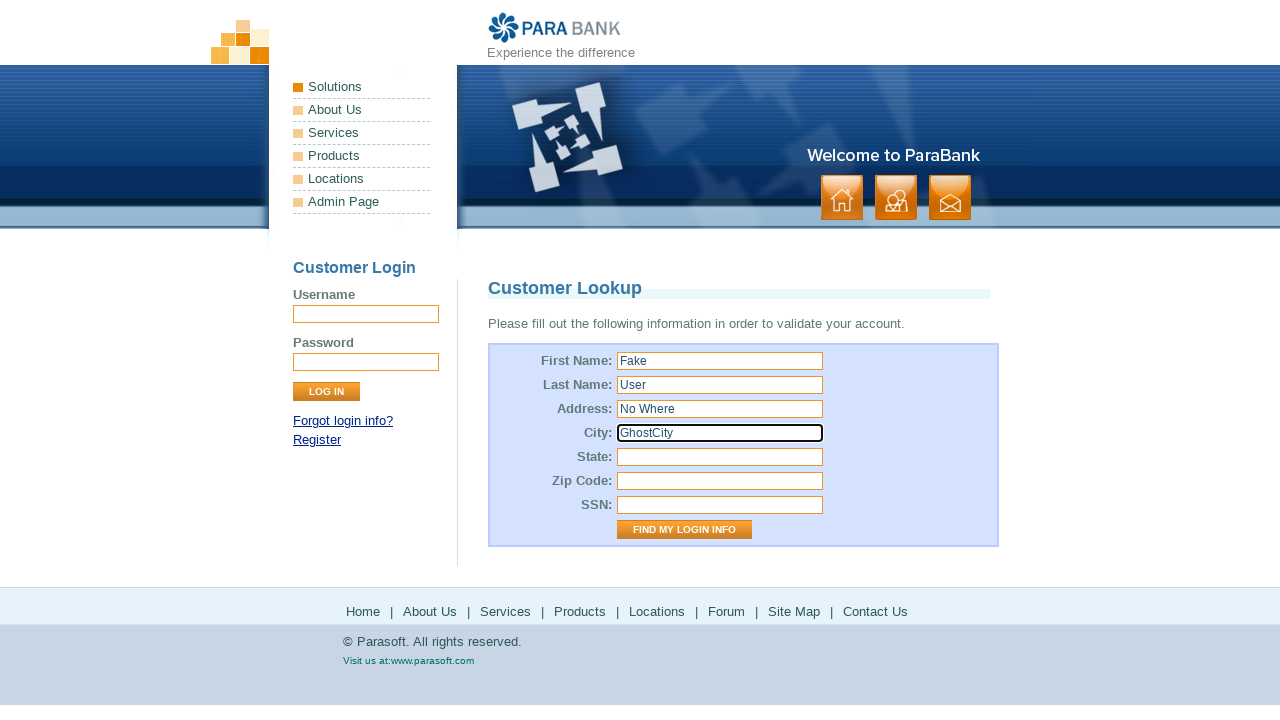

Filled state field with 'ZZ' on input[name='address.state']
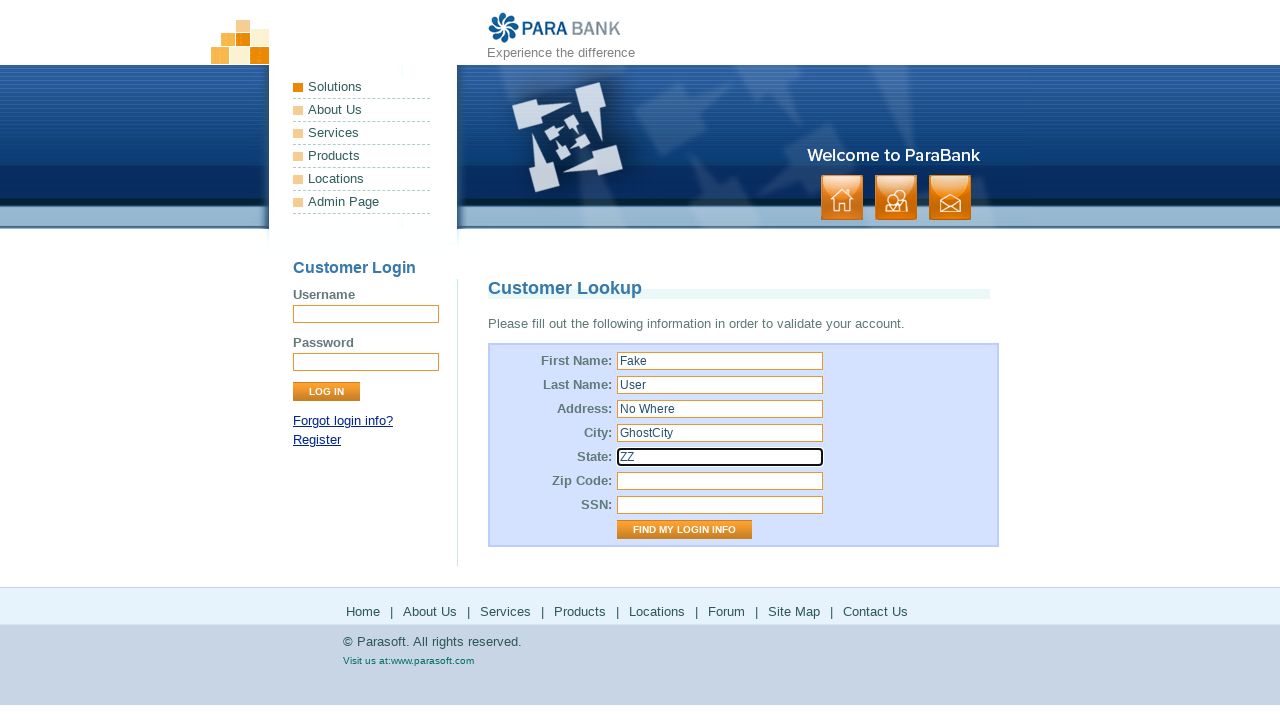

Filled zipCode field with '00000' on input[name='address.zipCode']
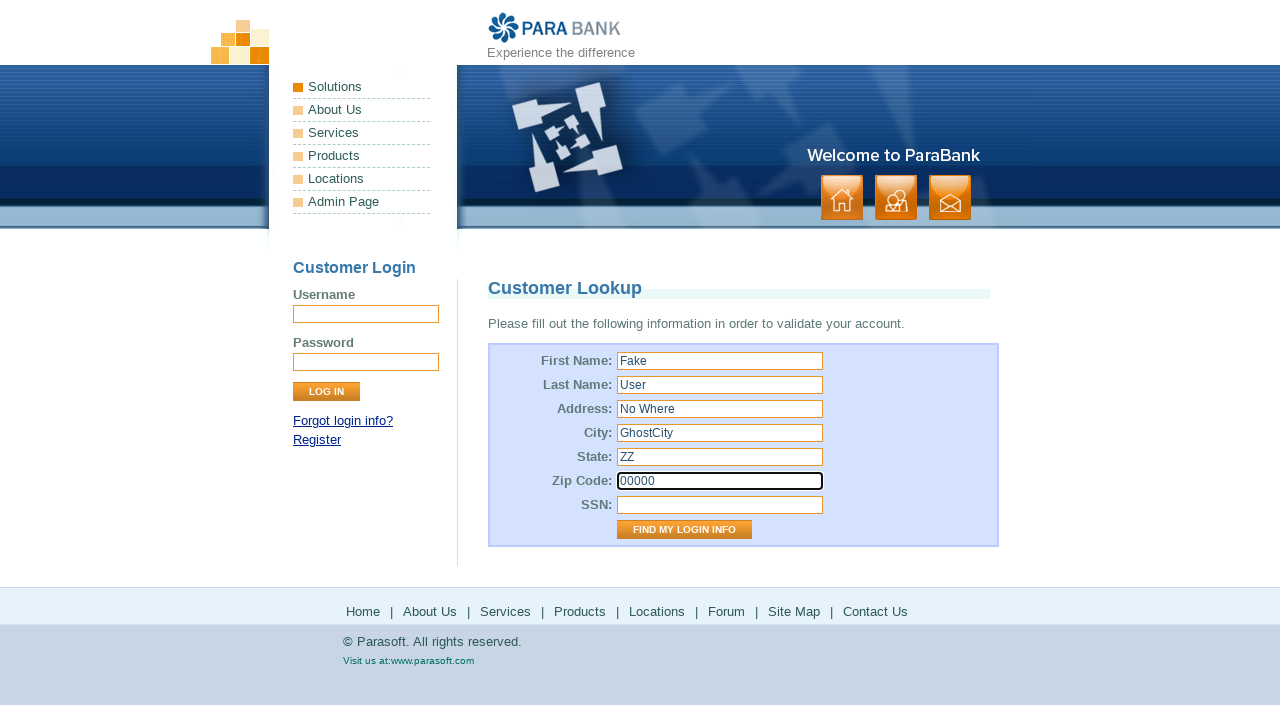

Filled SSN field with '000-00-0000' on input[name='ssn']
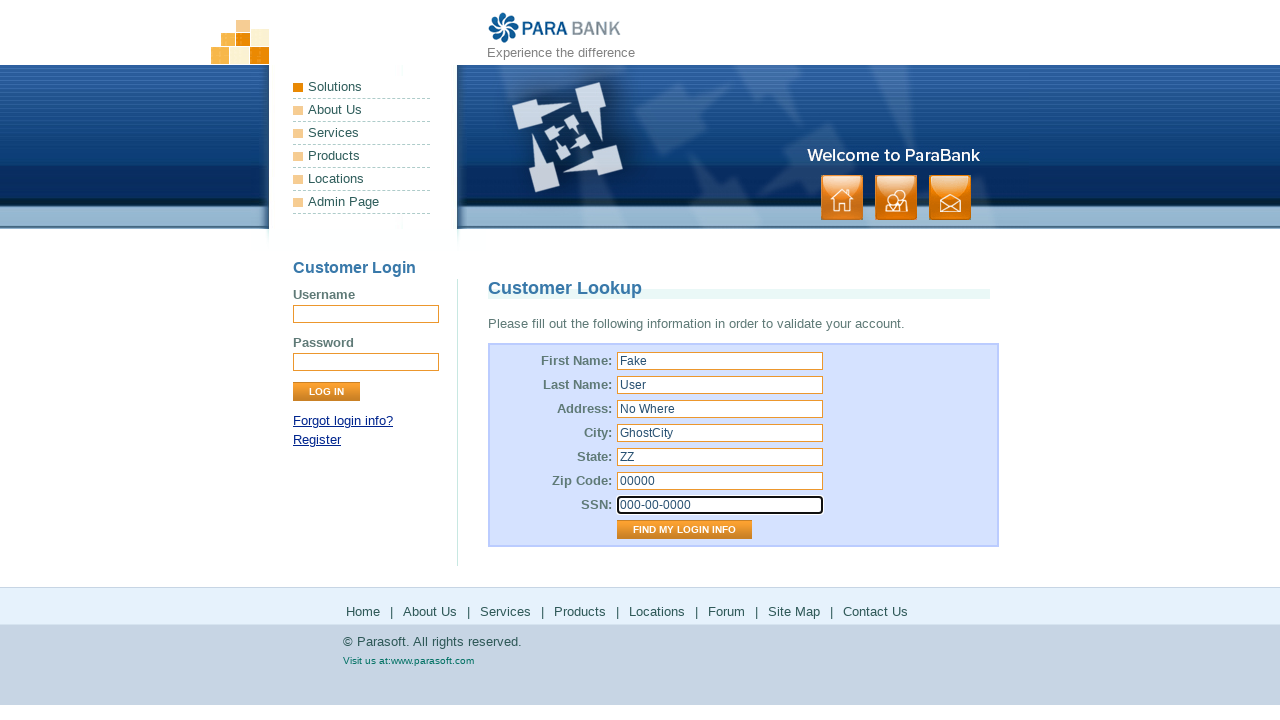

Clicked submit button on forgot login form at (326, 392) on input[type='submit']
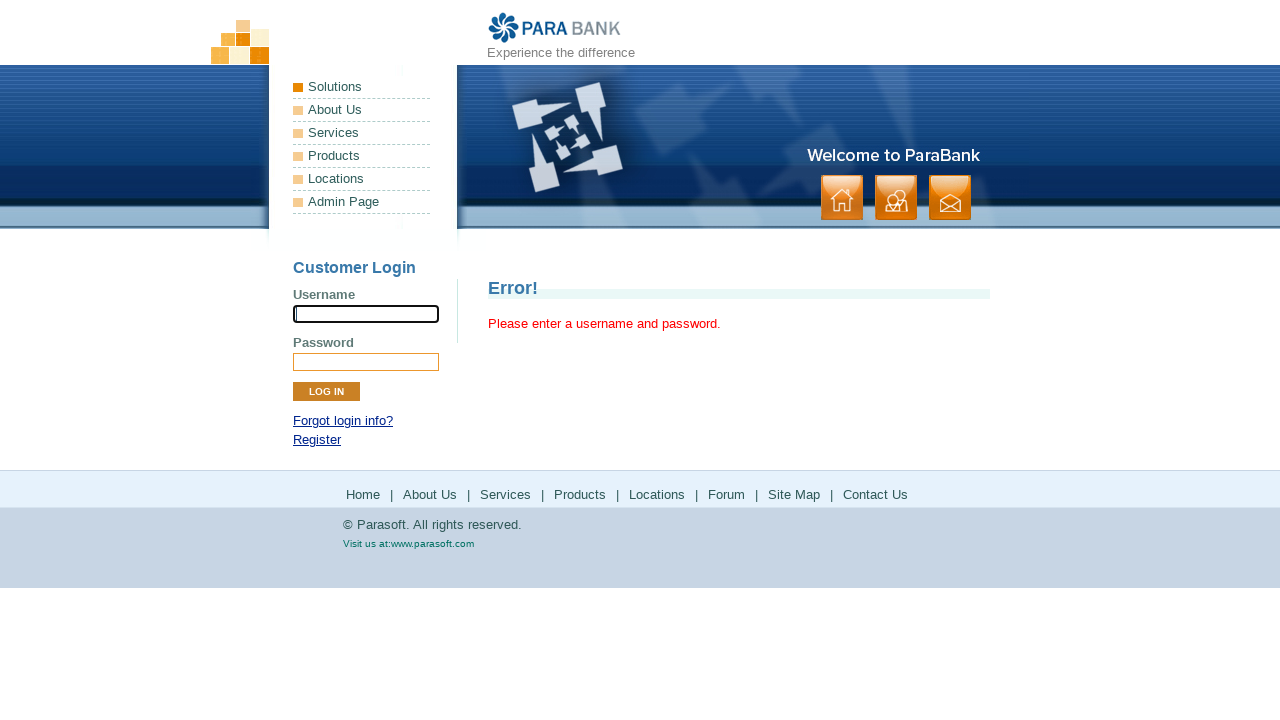

Error message appeared indicating invalid data
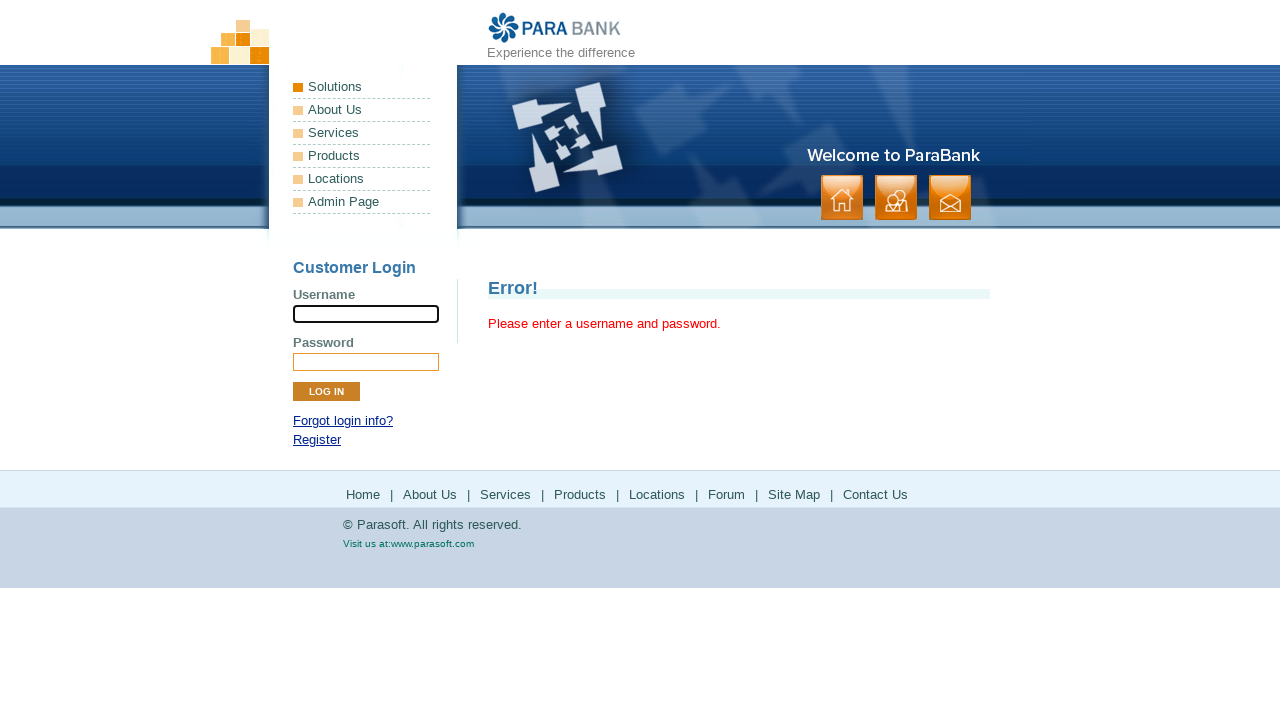

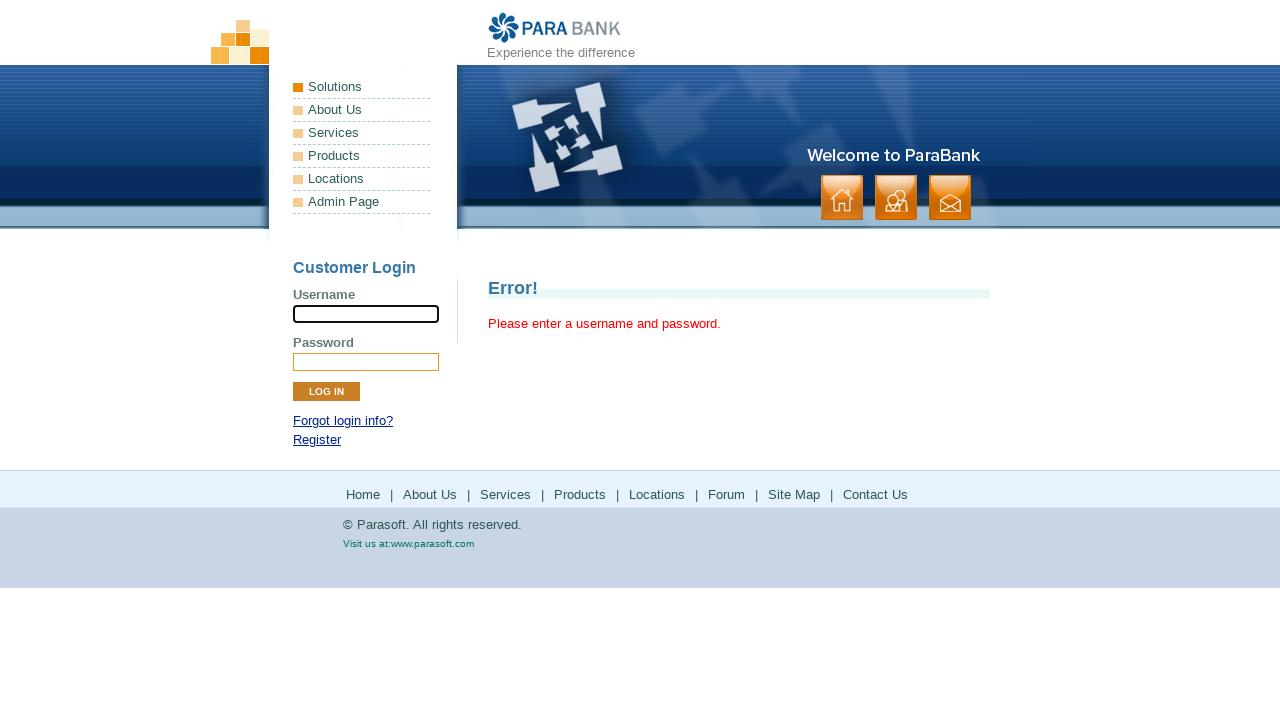